Tests clicking the Spaces tab on Hugging Face homepage and verifies navigation to the Spaces page

Starting URL: https://huggingface.co/

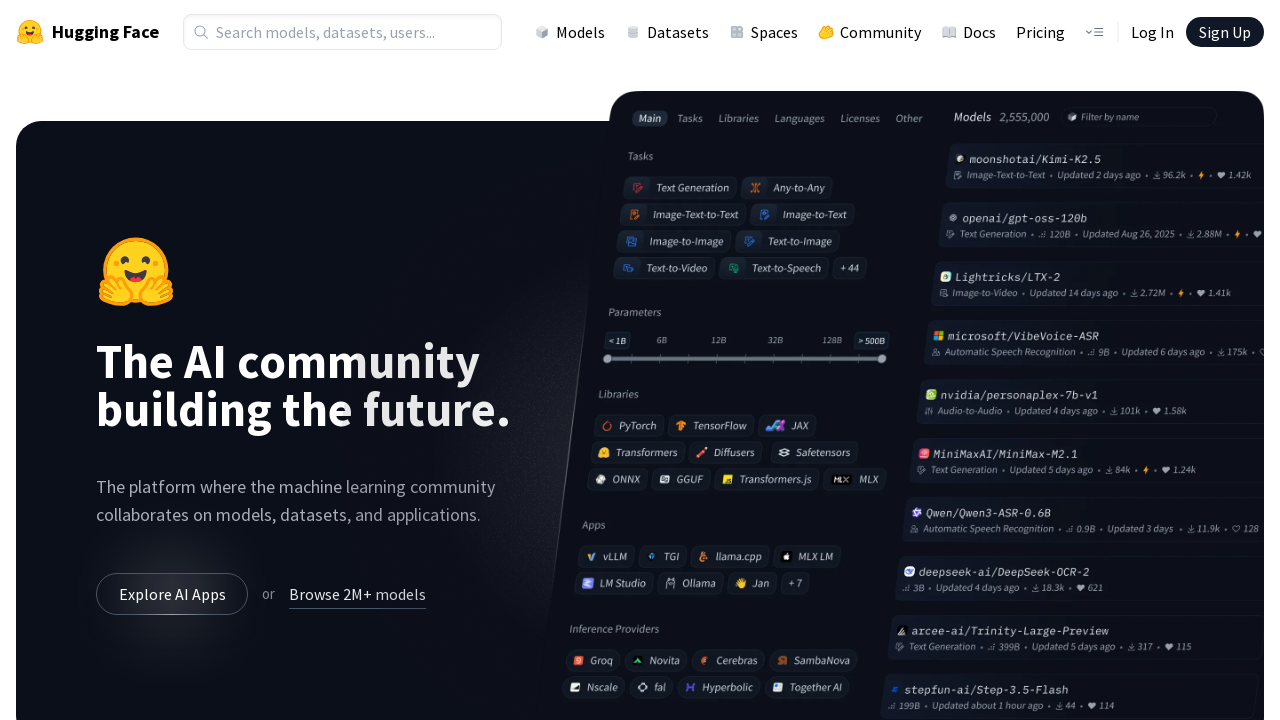

Clicked the Spaces tab in navigation at (764, 32) on a[href='/spaces']
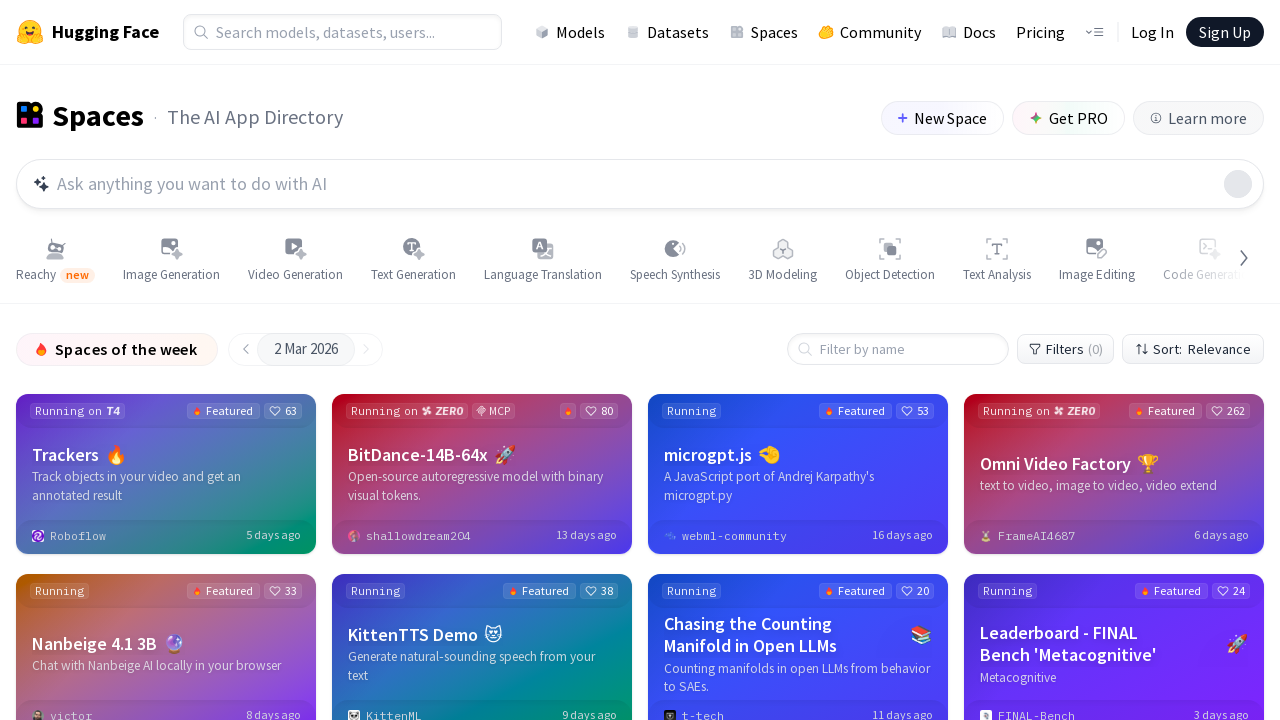

Spaces page loaded and heading element is present
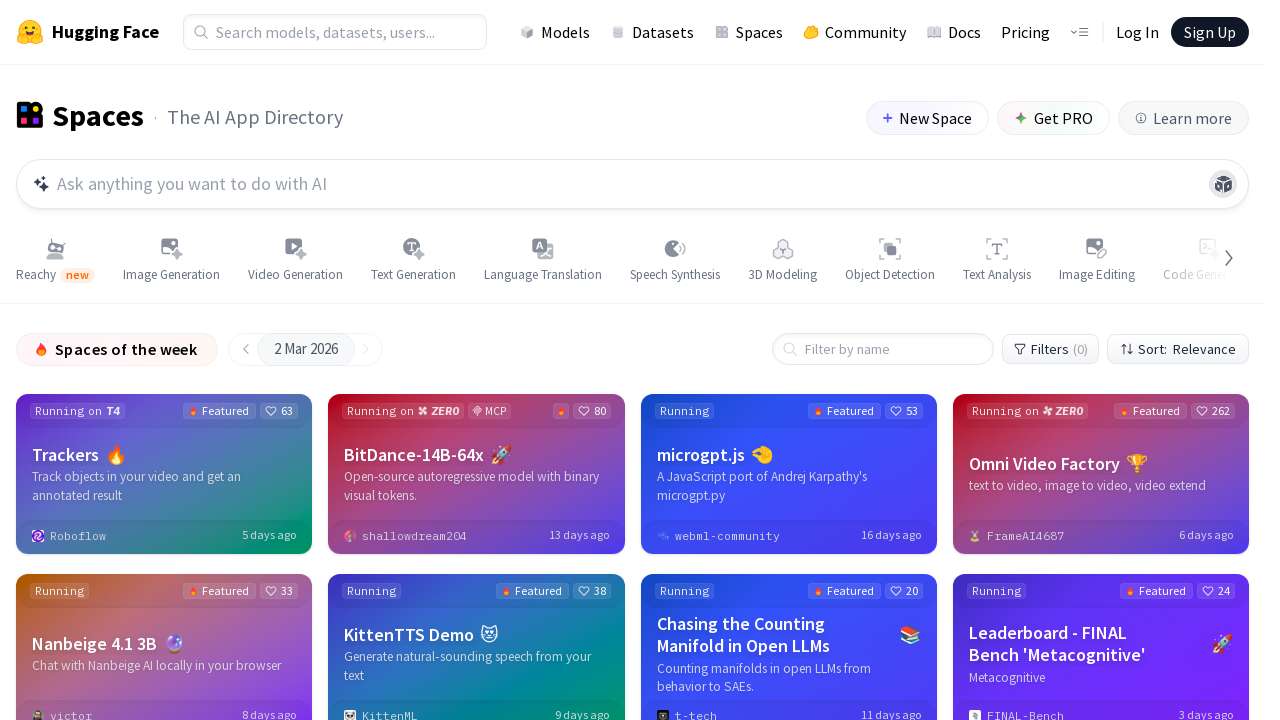

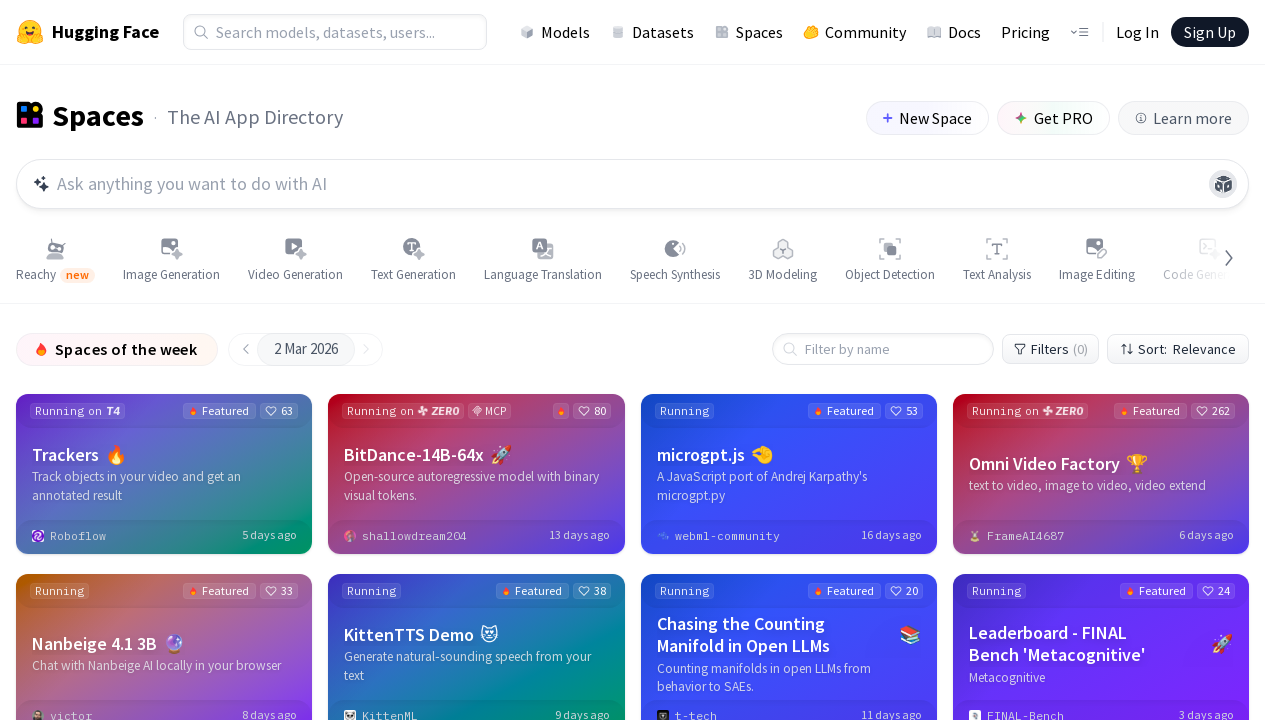